Tests jQuery UI date picker functionality by opening the calendar, navigating to a specific month and year (June 2026), and selecting a specific date (10th).

Starting URL: https://jqueryui.com/datepicker/

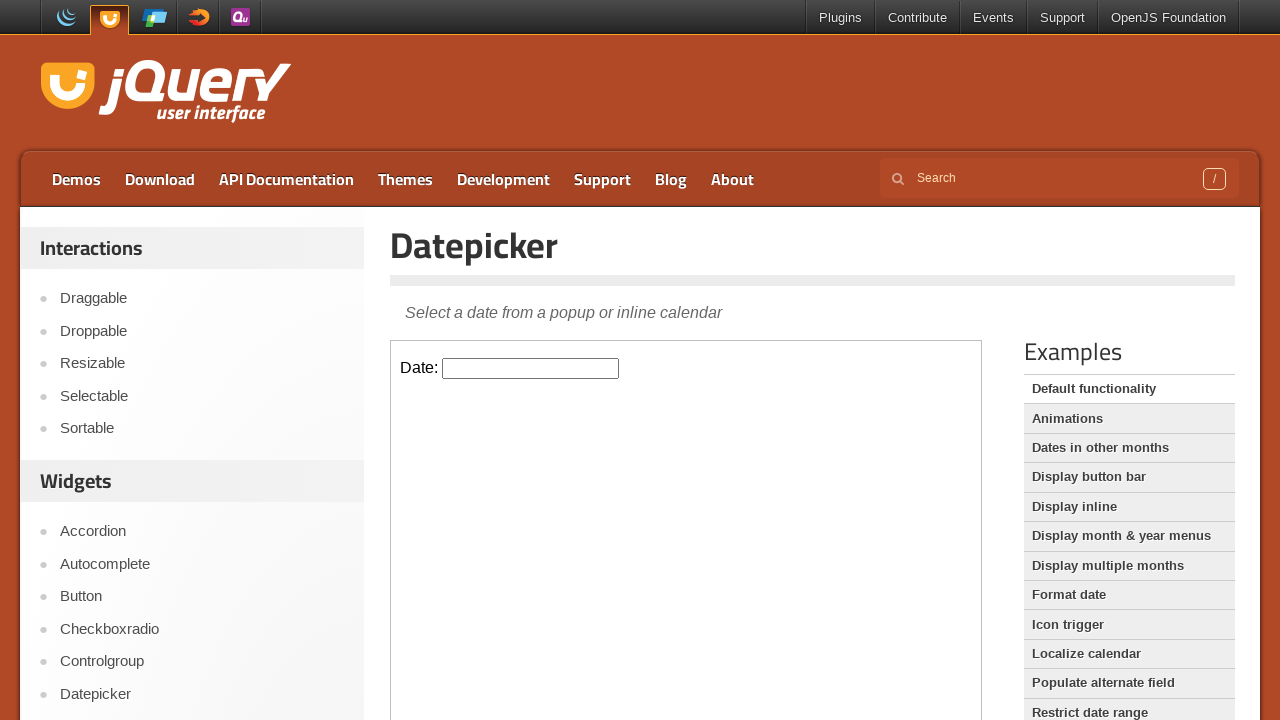

Located the demo iframe containing the datepicker
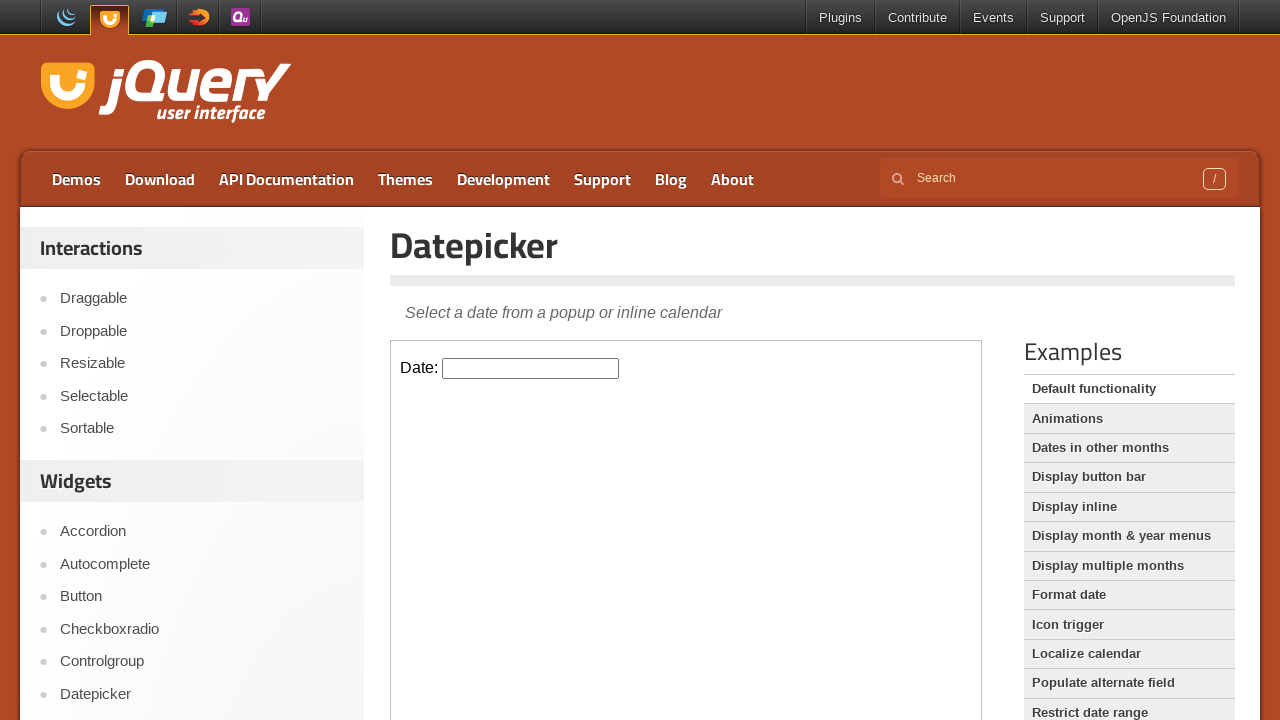

Clicked on the datepicker input to open the calendar at (531, 368) on iframe.demo-frame >> internal:control=enter-frame >> #datepicker
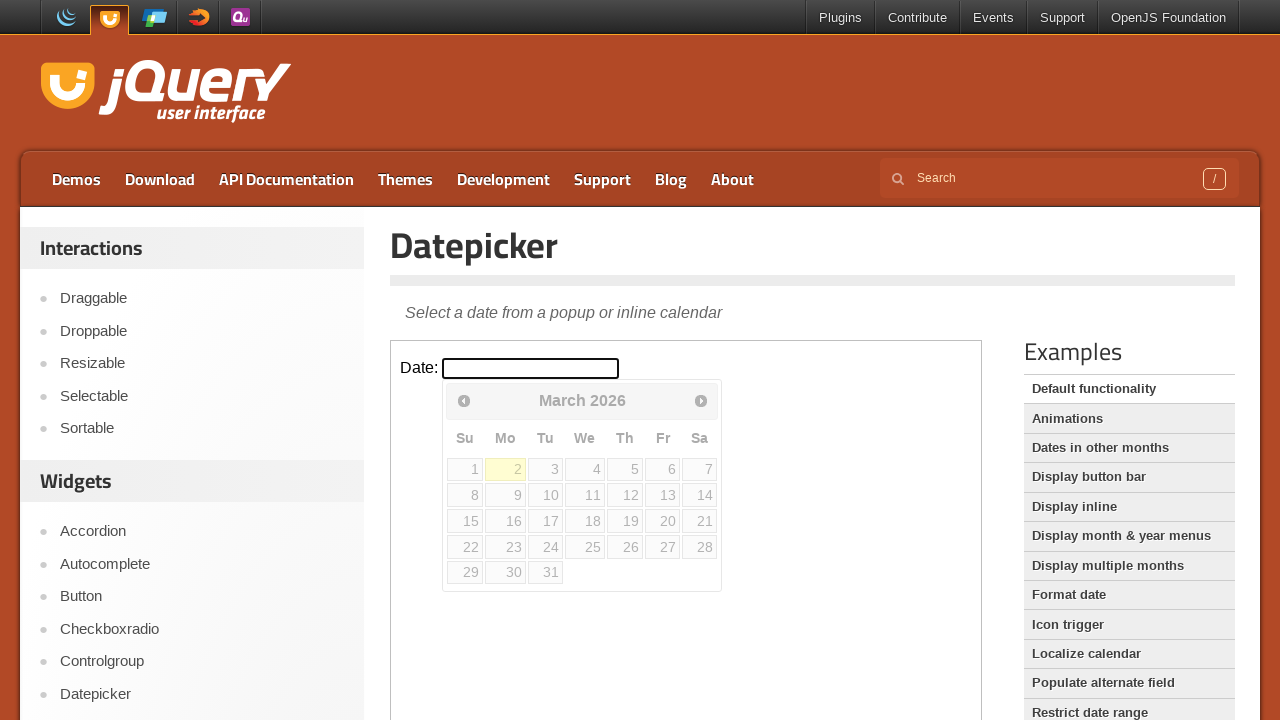

Retrieved current month: March
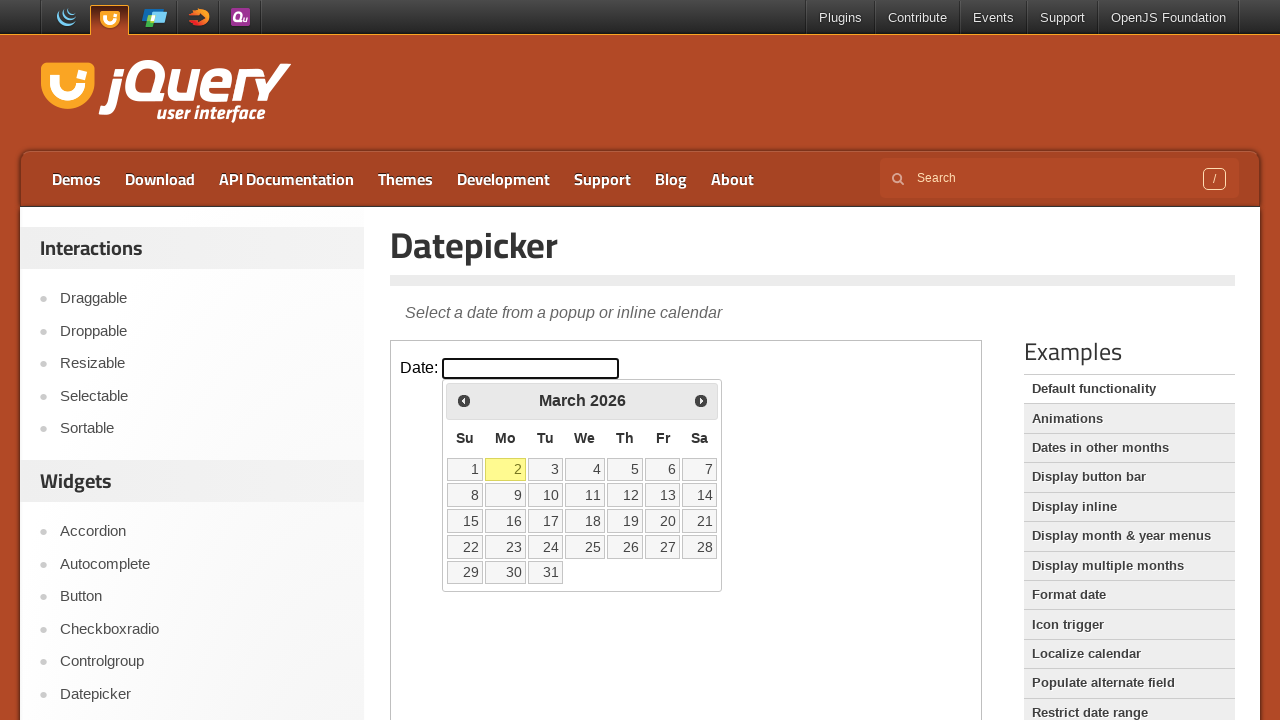

Retrieved current year: 2026
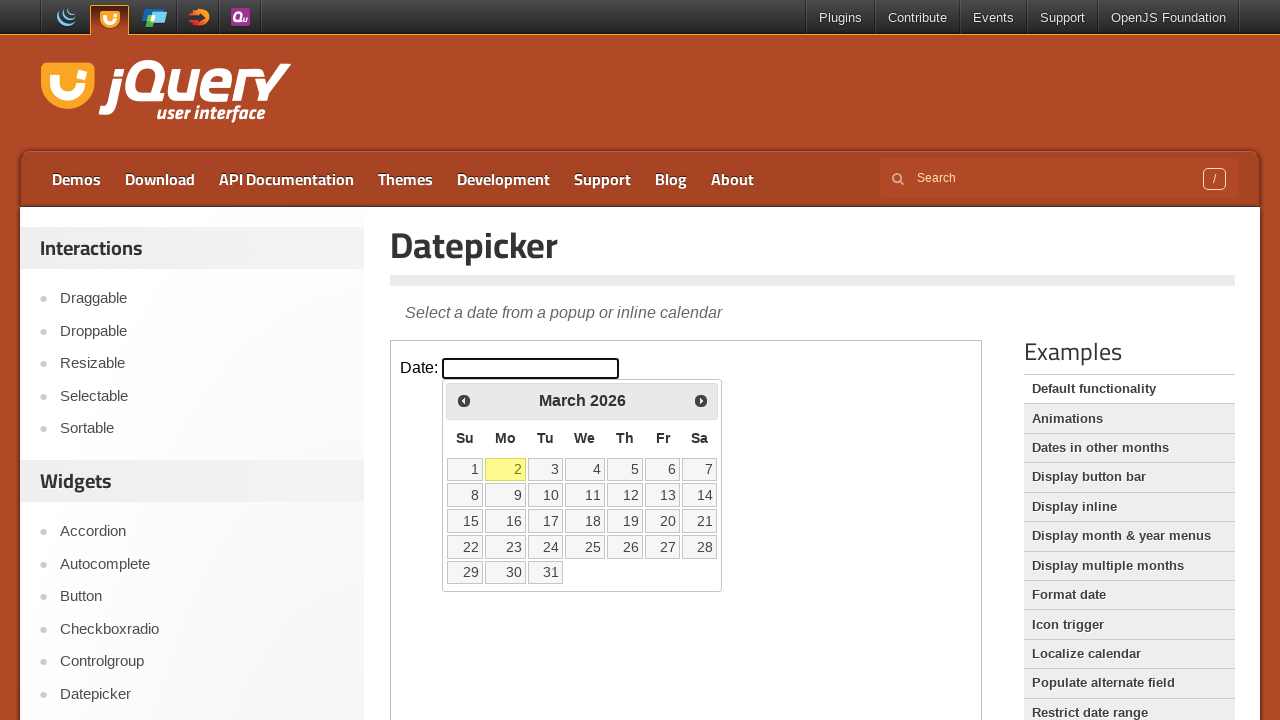

Clicked next month button to navigate forward at (701, 400) on iframe.demo-frame >> internal:control=enter-frame >> span.ui-icon-circle-triangl
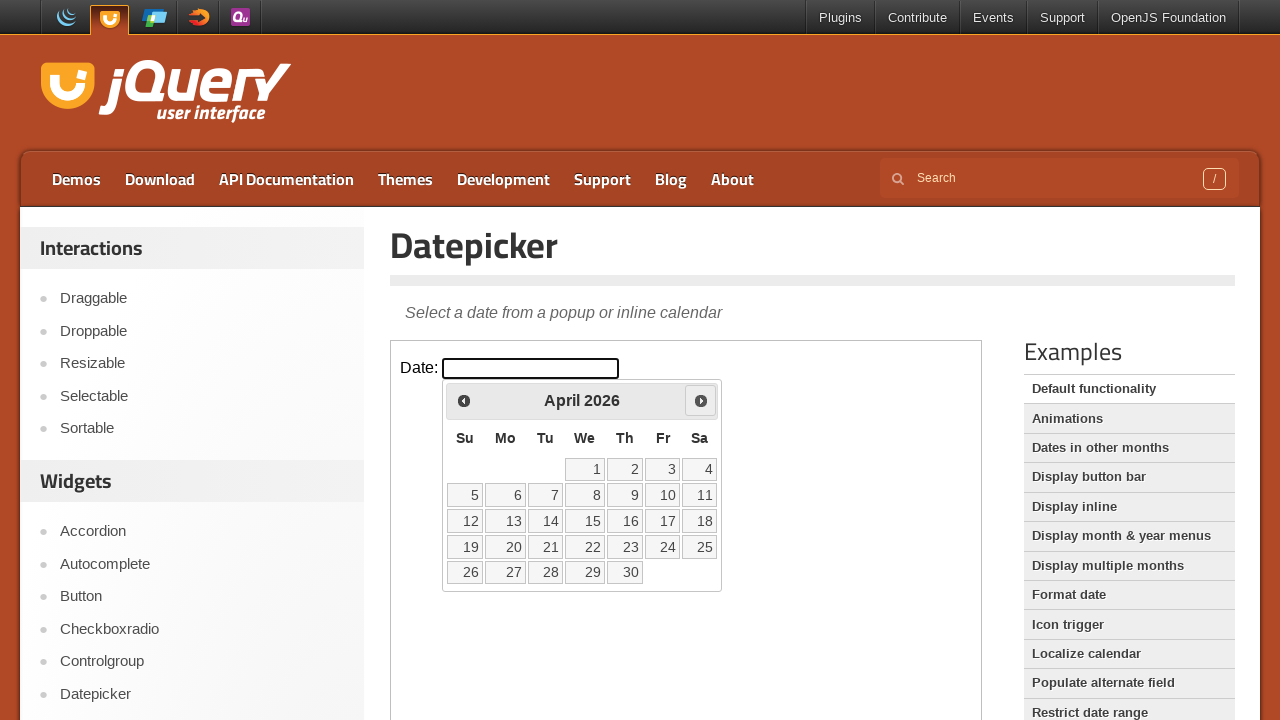

Waited 200ms for calendar to update
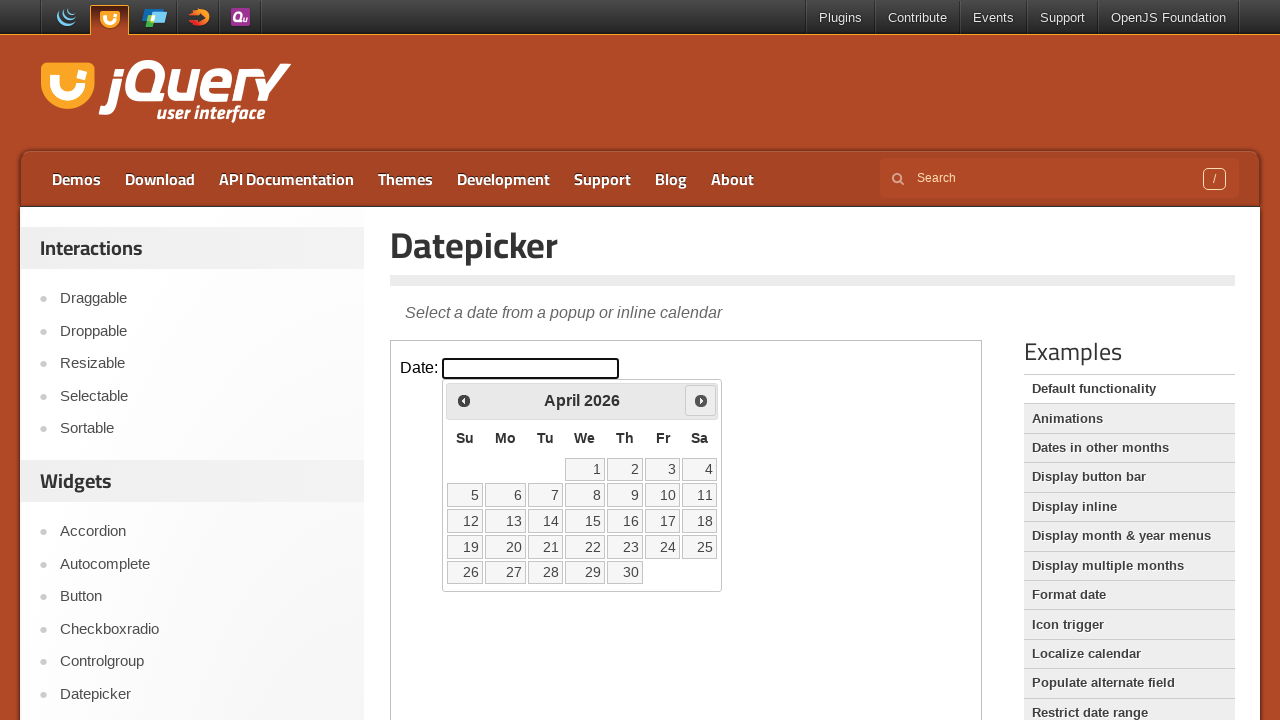

Retrieved current month: April
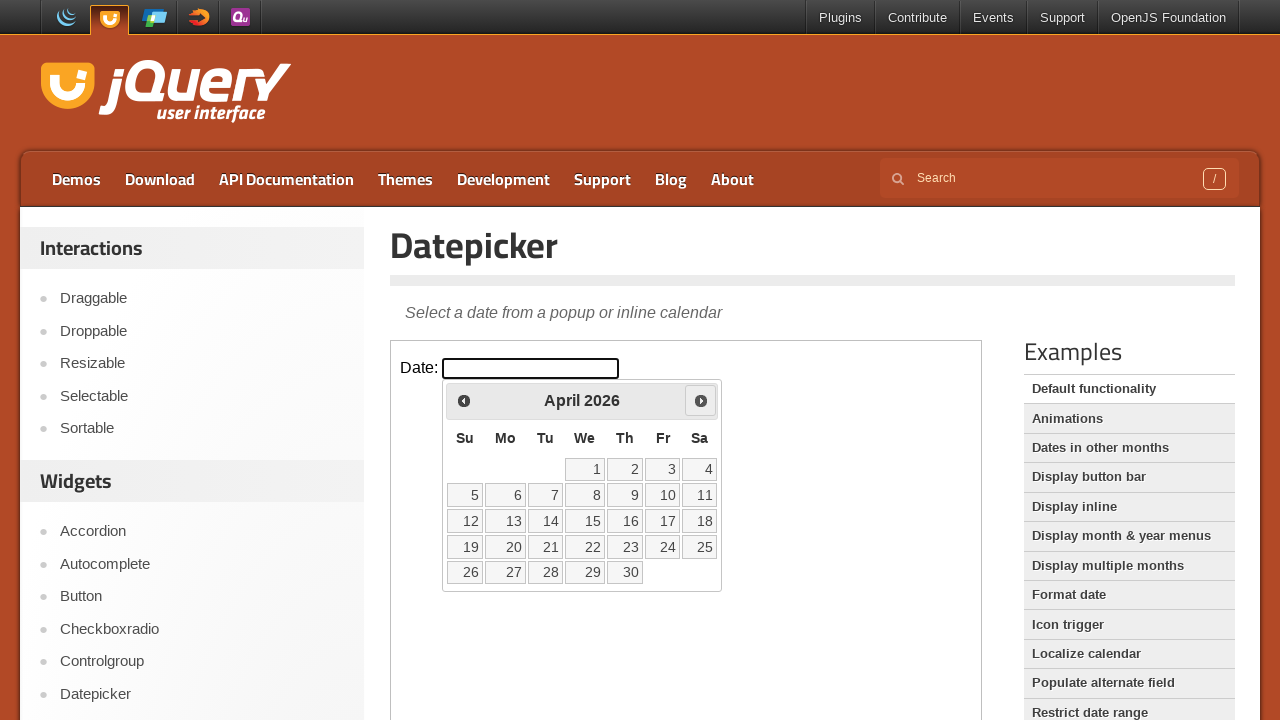

Retrieved current year: 2026
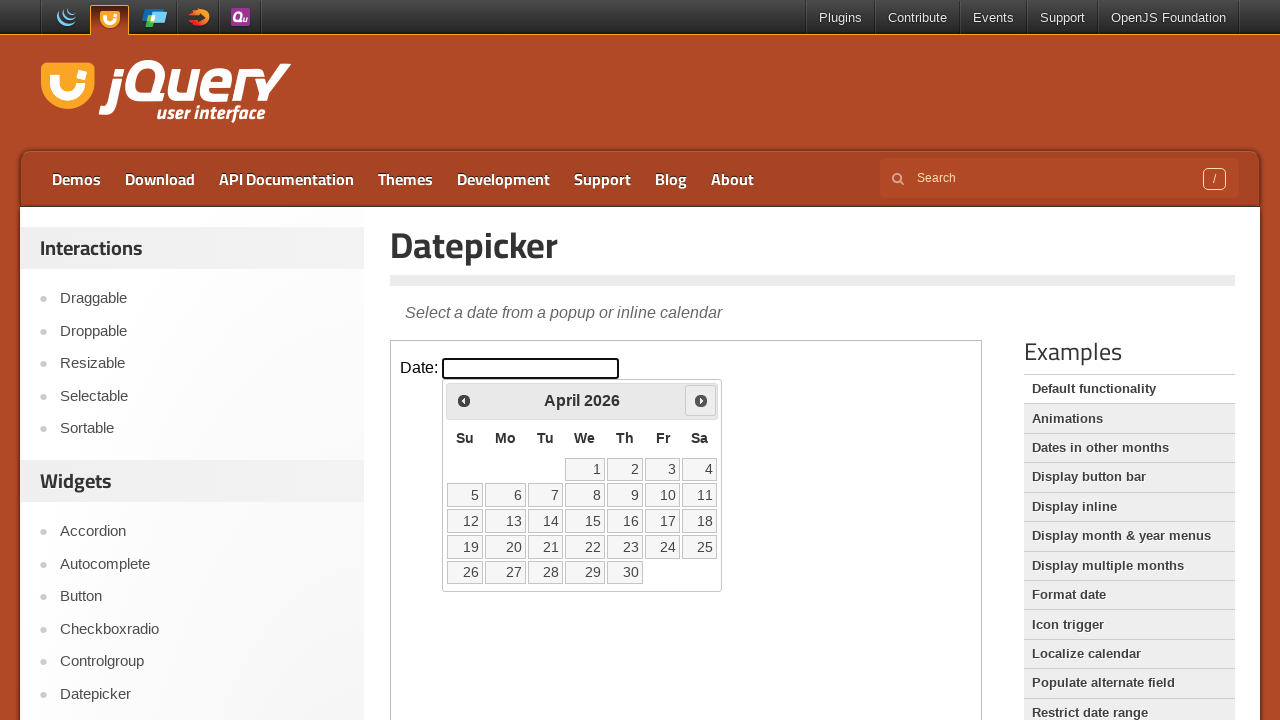

Clicked next month button to navigate forward at (701, 400) on iframe.demo-frame >> internal:control=enter-frame >> span.ui-icon-circle-triangl
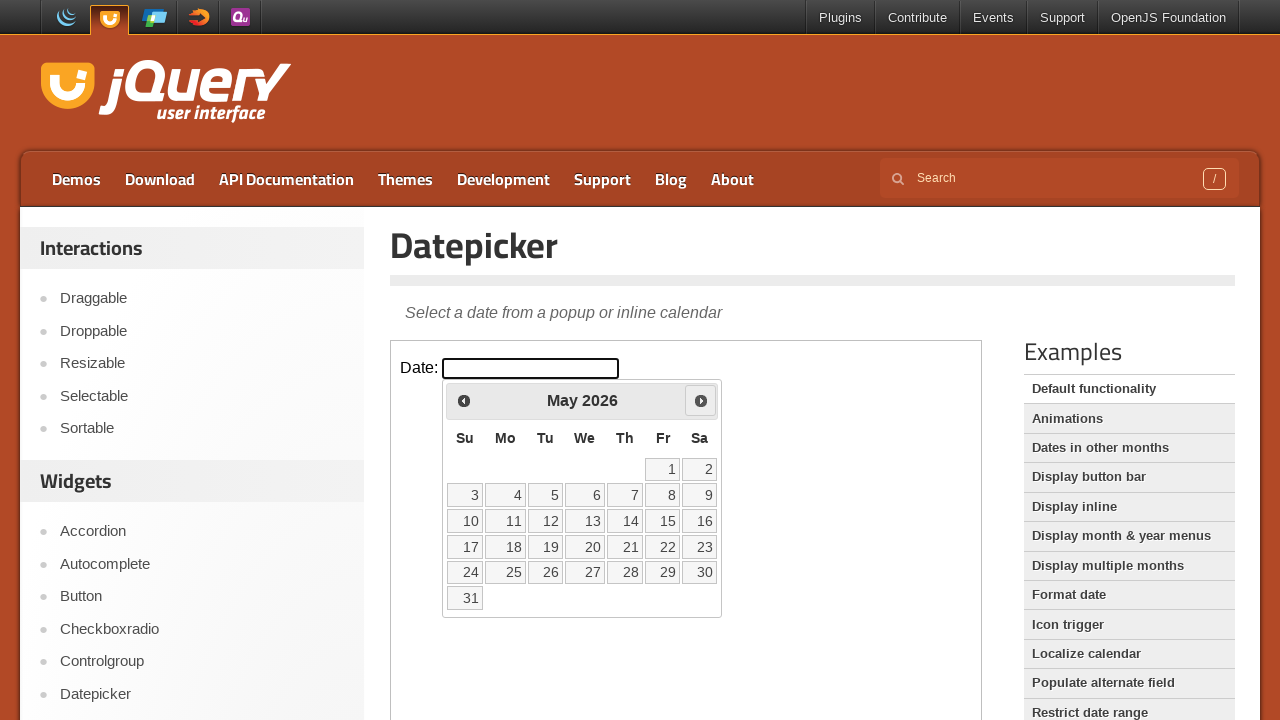

Waited 200ms for calendar to update
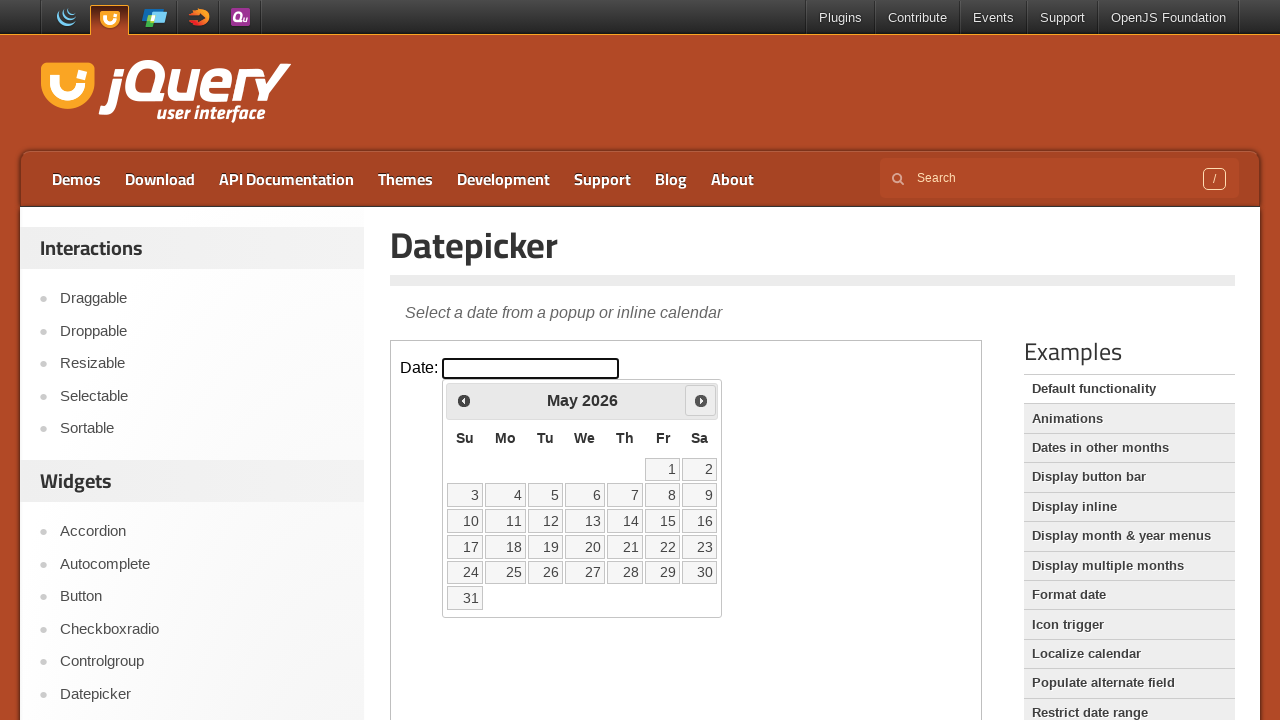

Retrieved current month: May
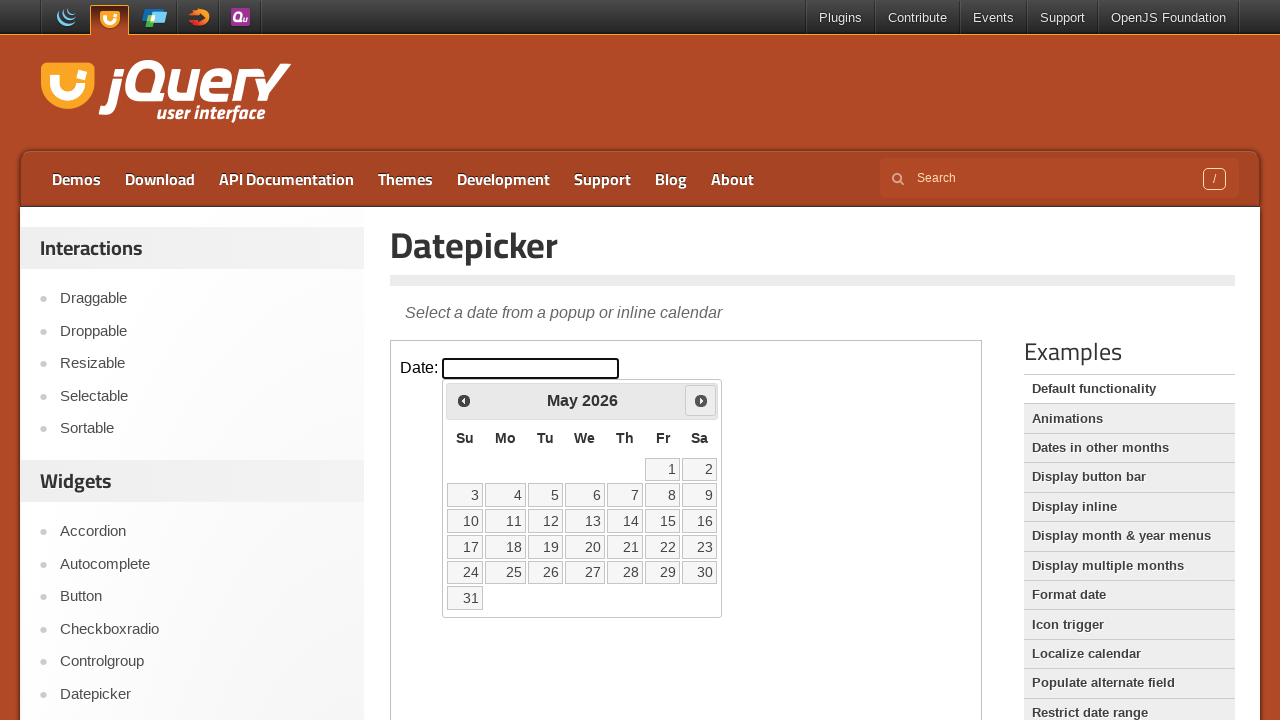

Retrieved current year: 2026
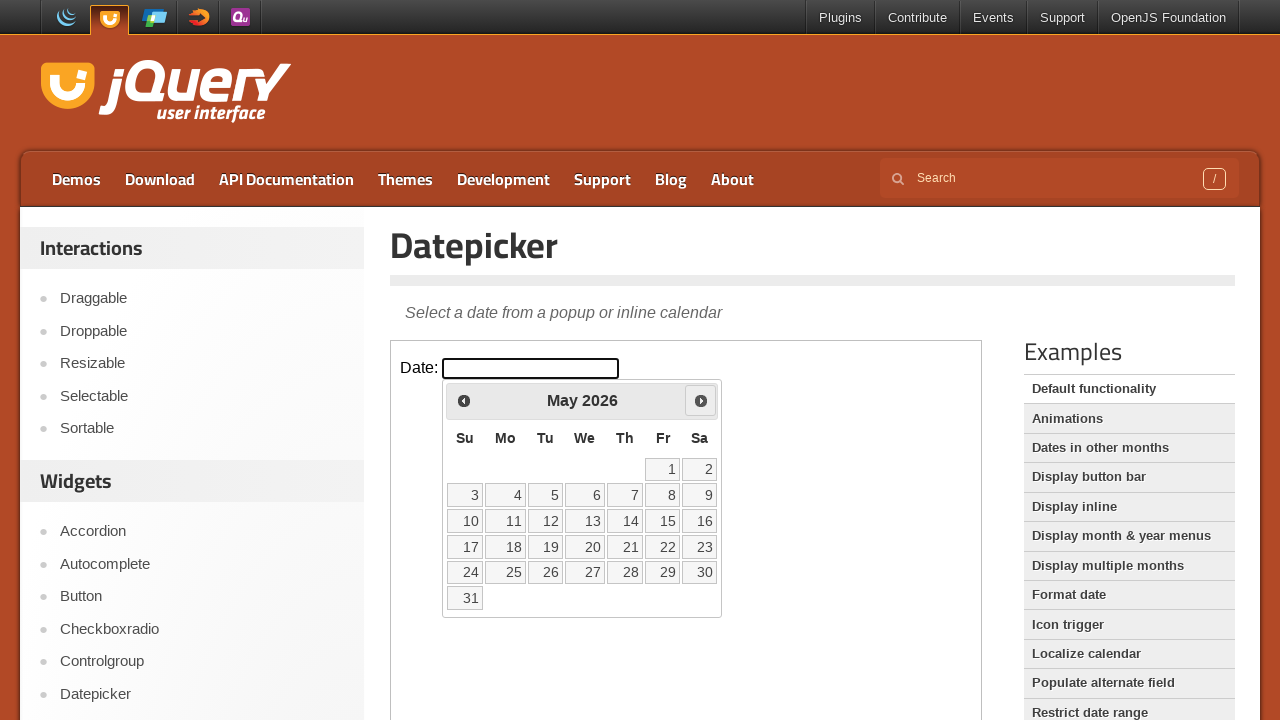

Clicked next month button to navigate forward at (701, 400) on iframe.demo-frame >> internal:control=enter-frame >> span.ui-icon-circle-triangl
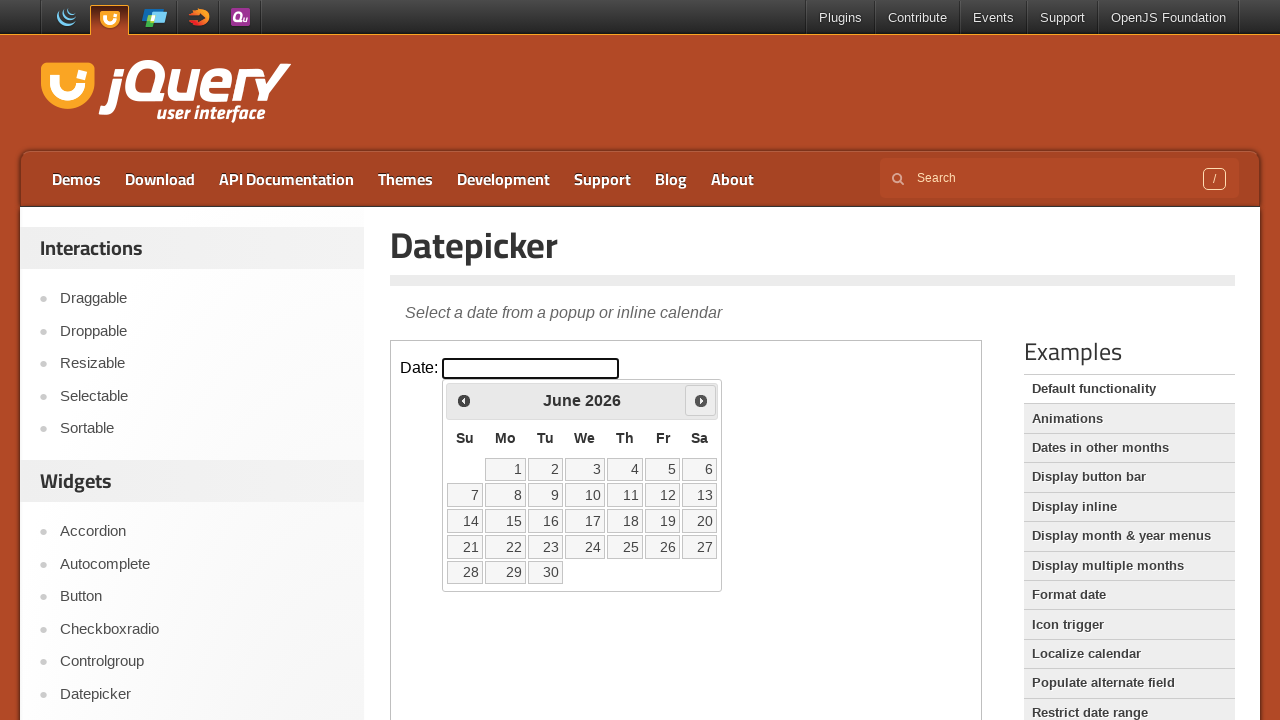

Waited 200ms for calendar to update
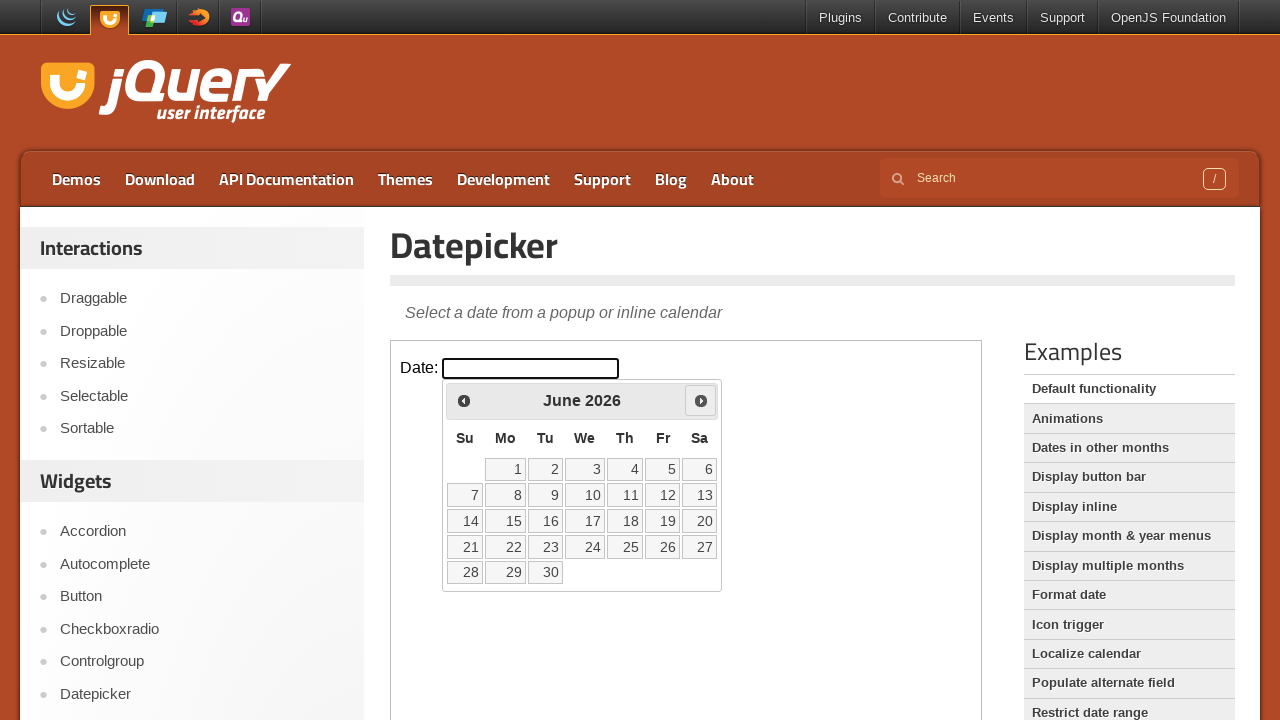

Retrieved current month: June
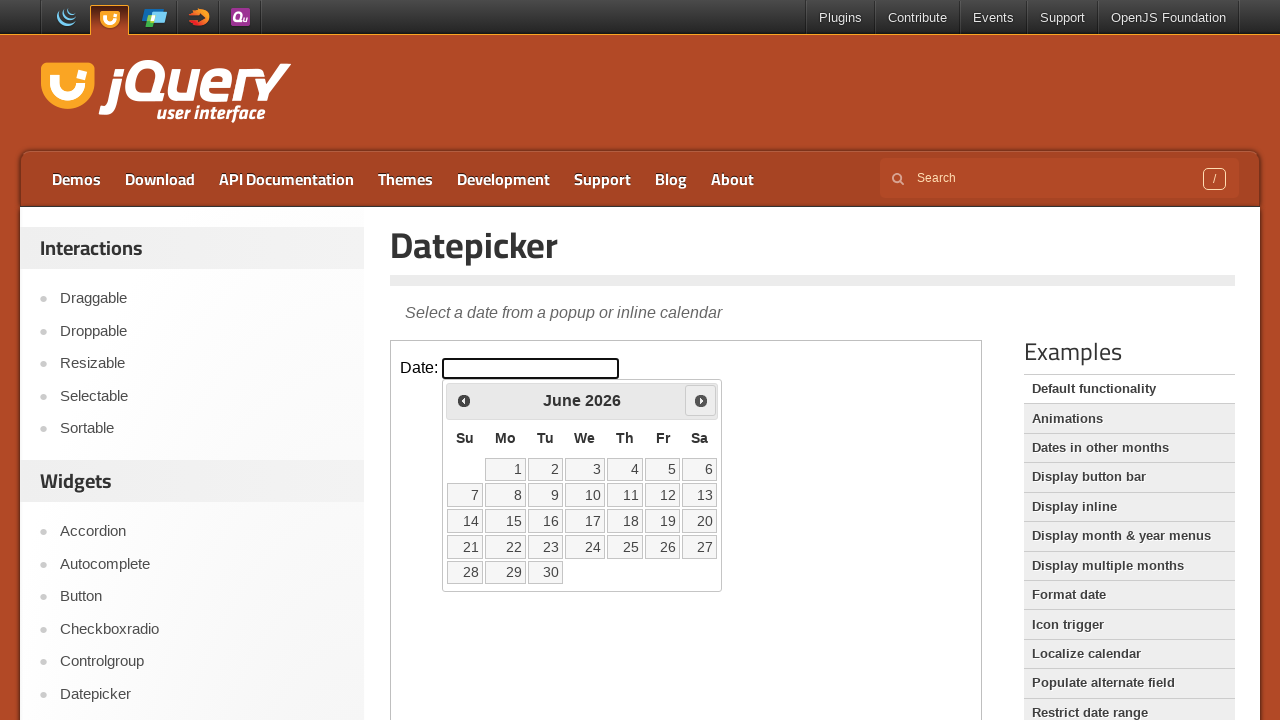

Retrieved current year: 2026
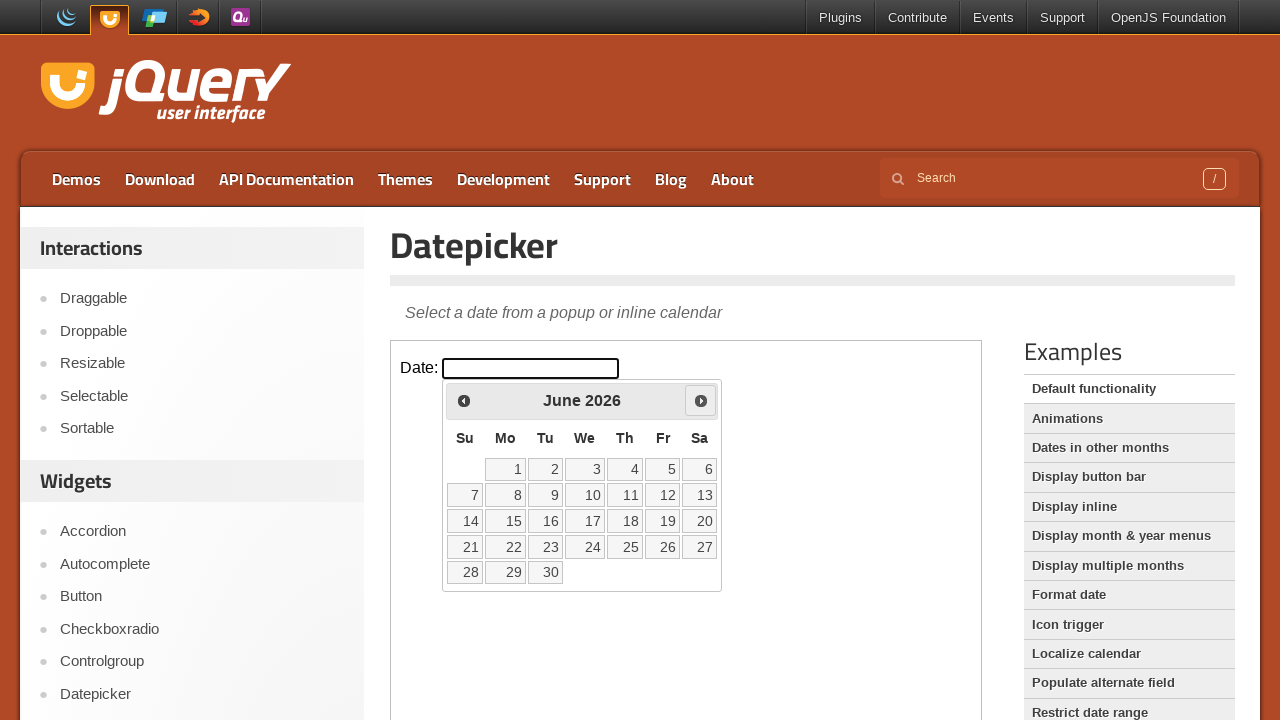

Reached target month and year: June 2026
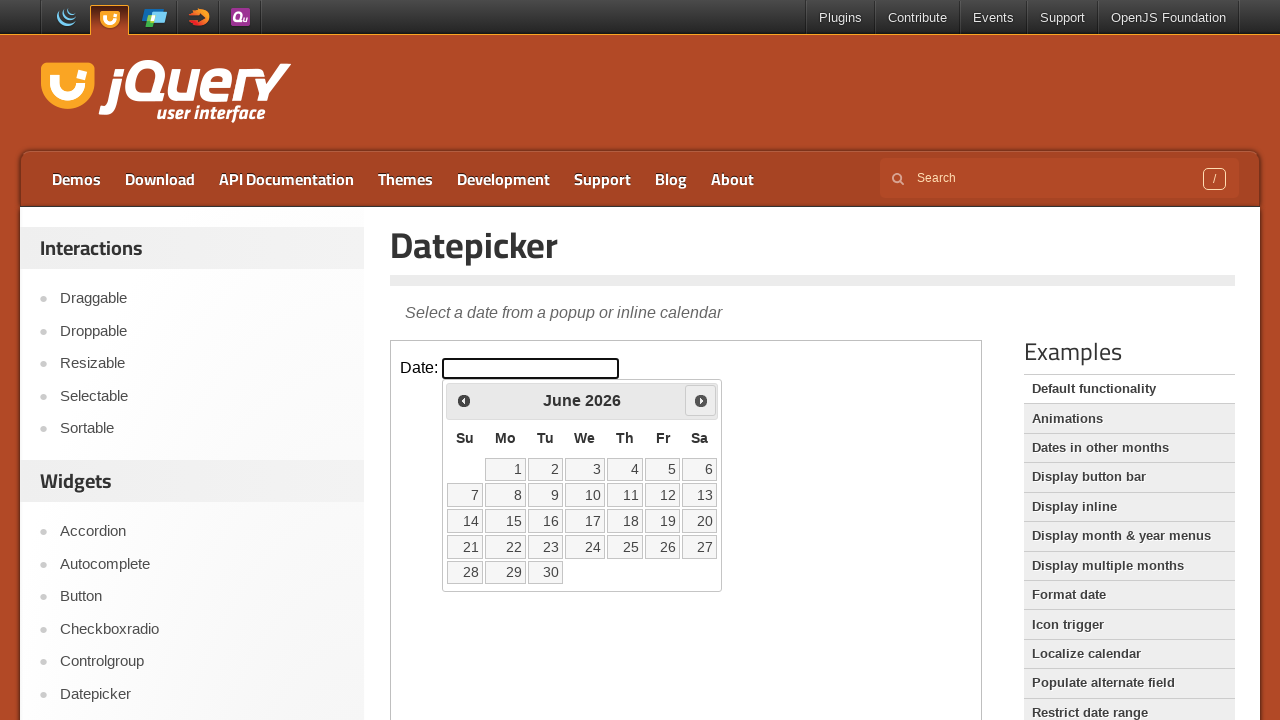

Selected the target date: 10 at (585, 495) on iframe.demo-frame >> internal:control=enter-frame >> a:text-is('10')
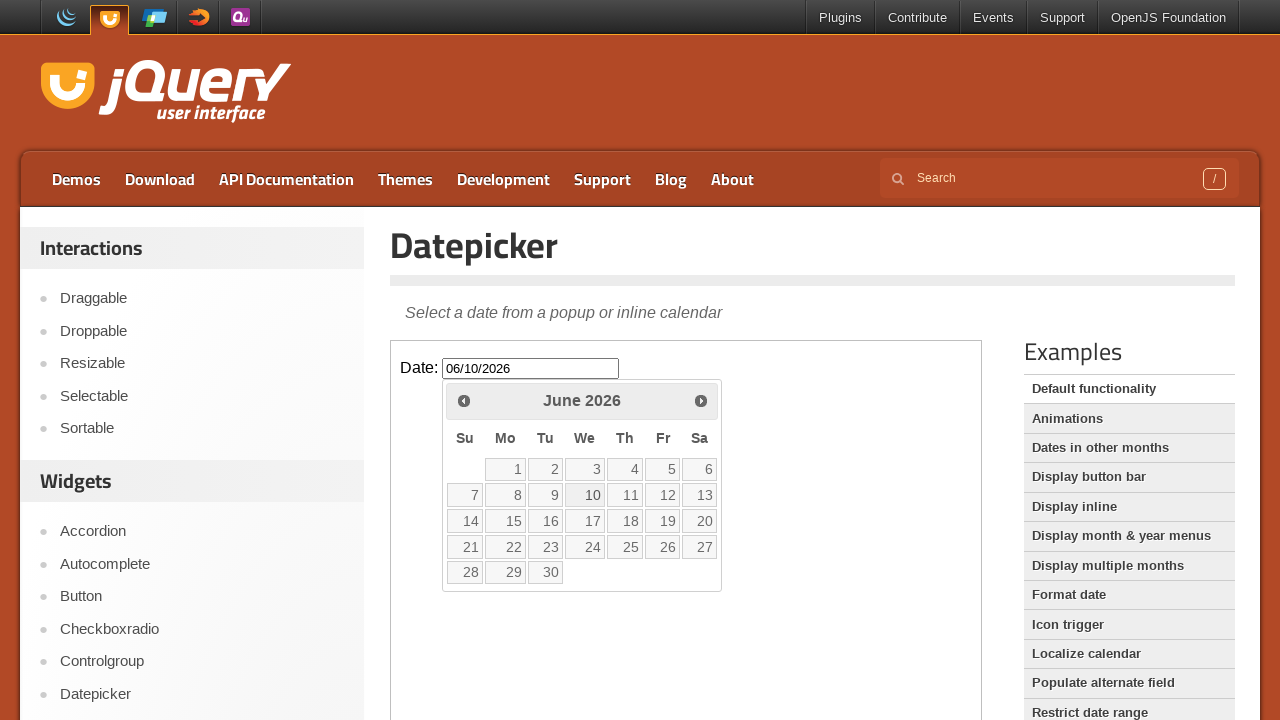

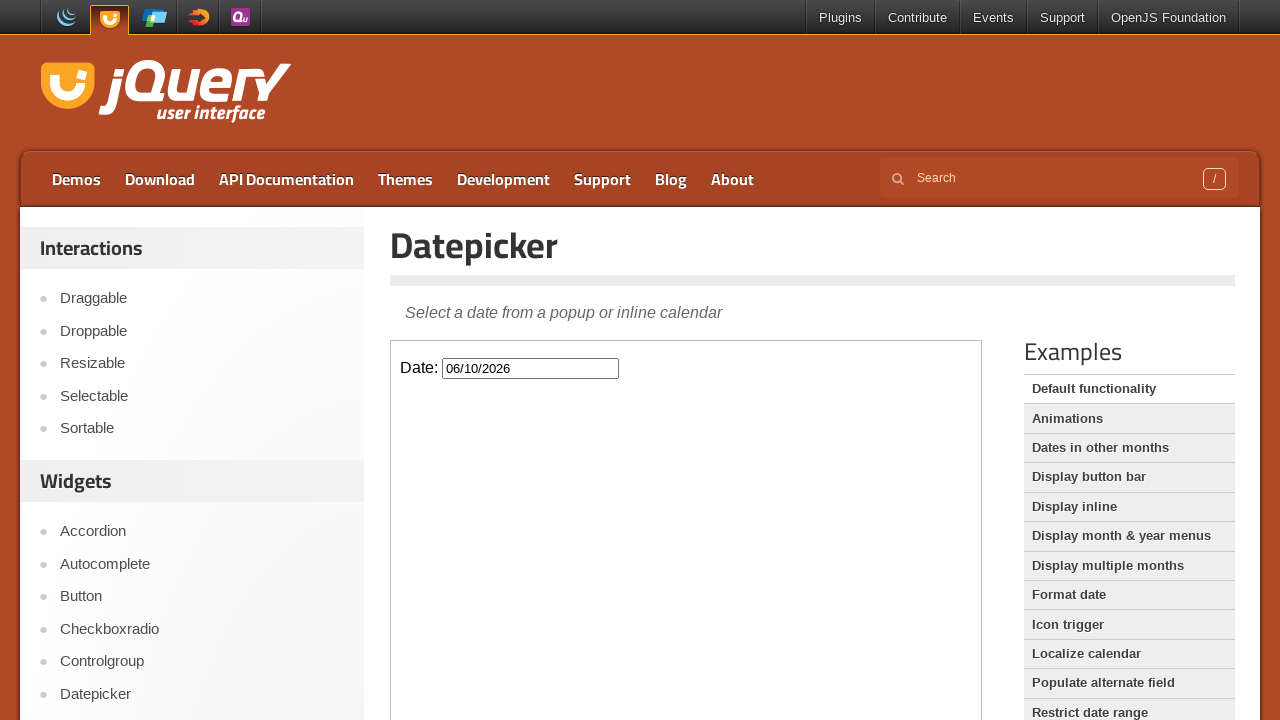